Tests checkbox functionality by toggling checkboxes and verifying their state changes

Starting URL: https://the-internet.herokuapp.com/checkboxes

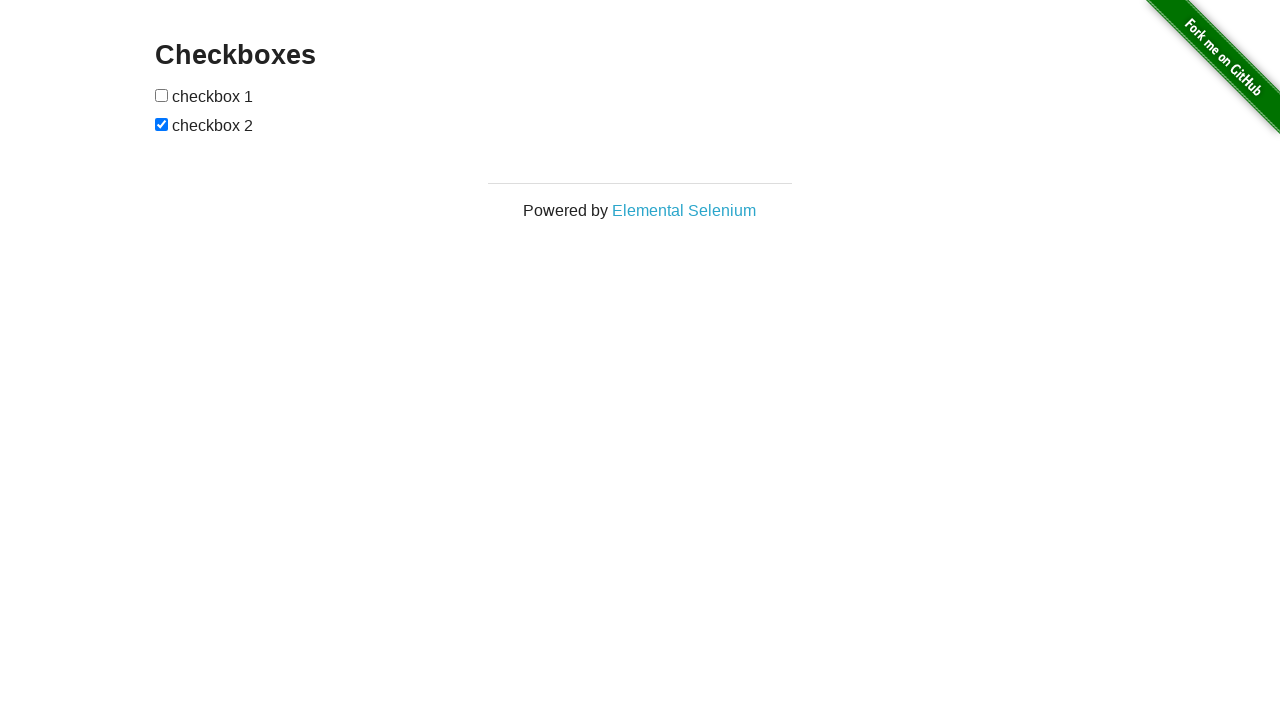

Retrieved all checkboxes from the page
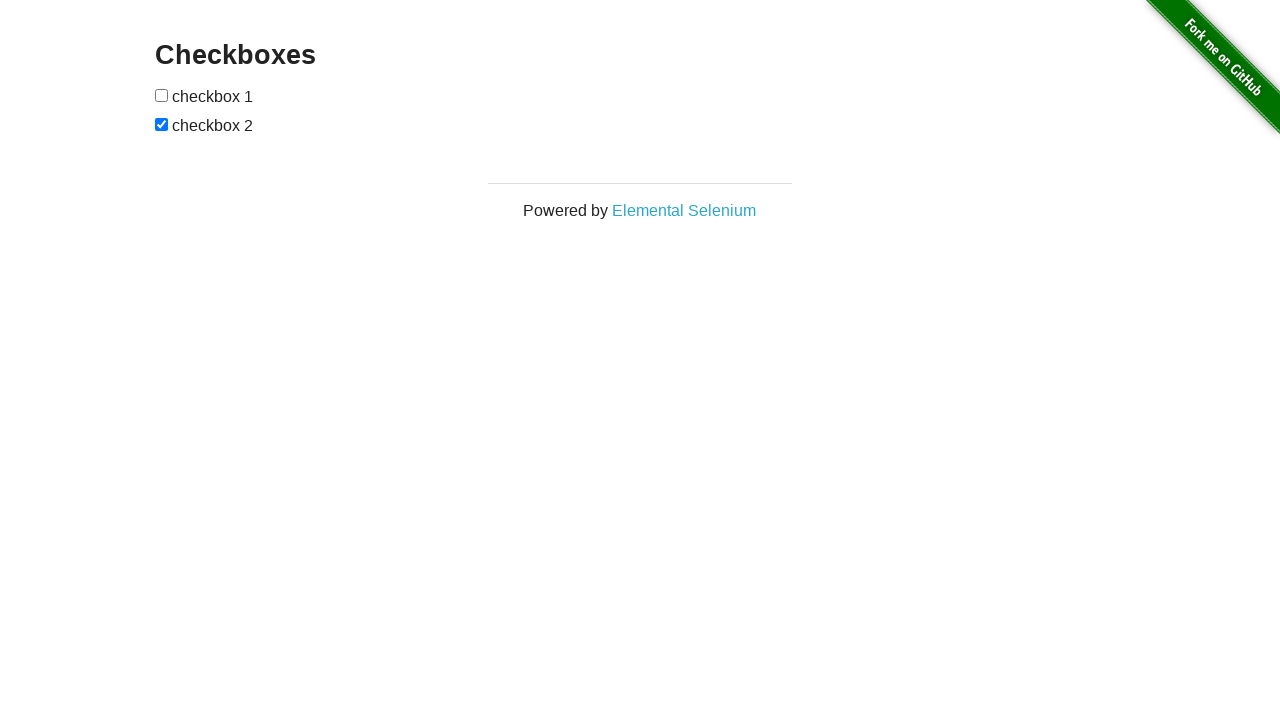

Selected first checkbox element
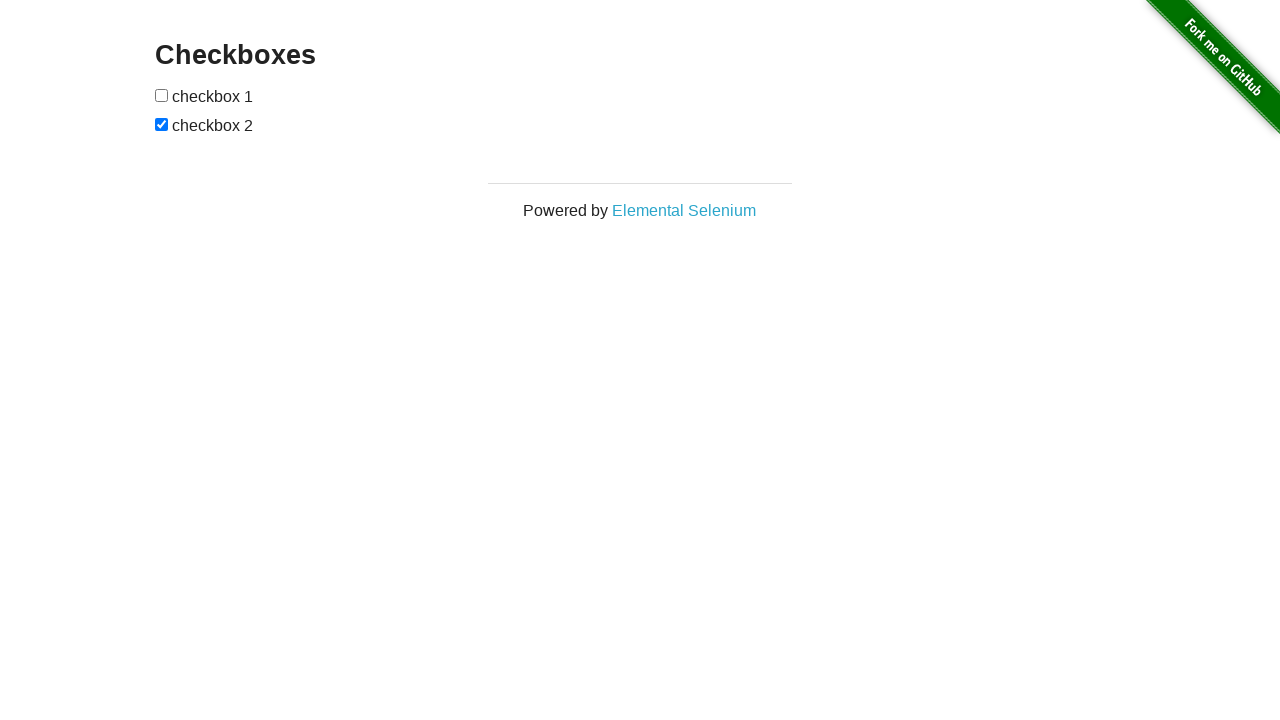

Verified first checkbox is initially unchecked
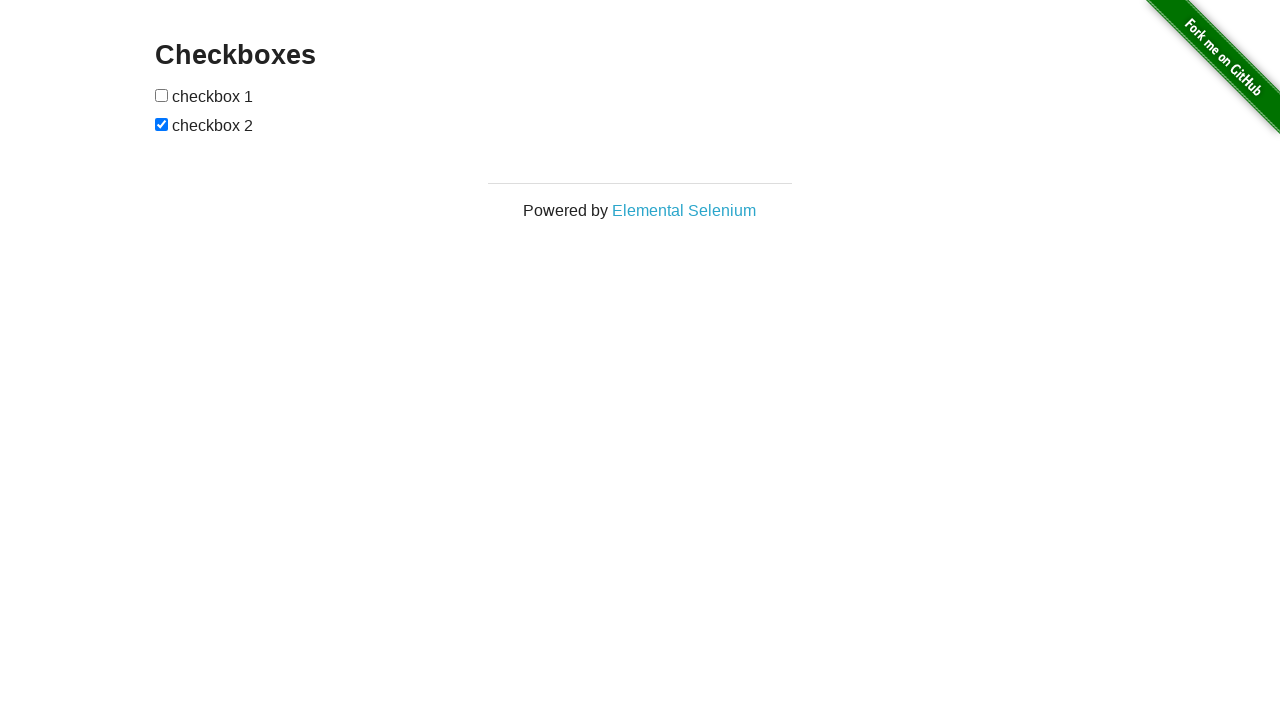

Clicked first checkbox to check it at (162, 95) on [type='checkbox'] >> nth=0
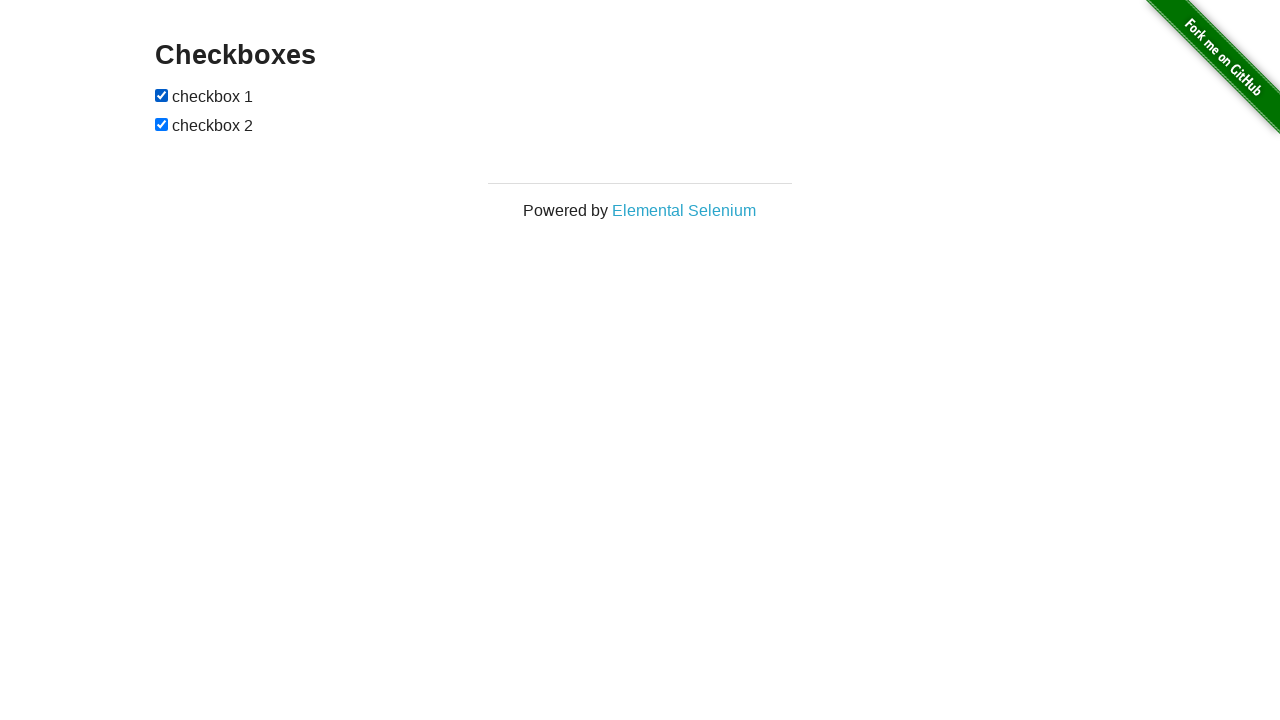

Verified first checkbox is now checked
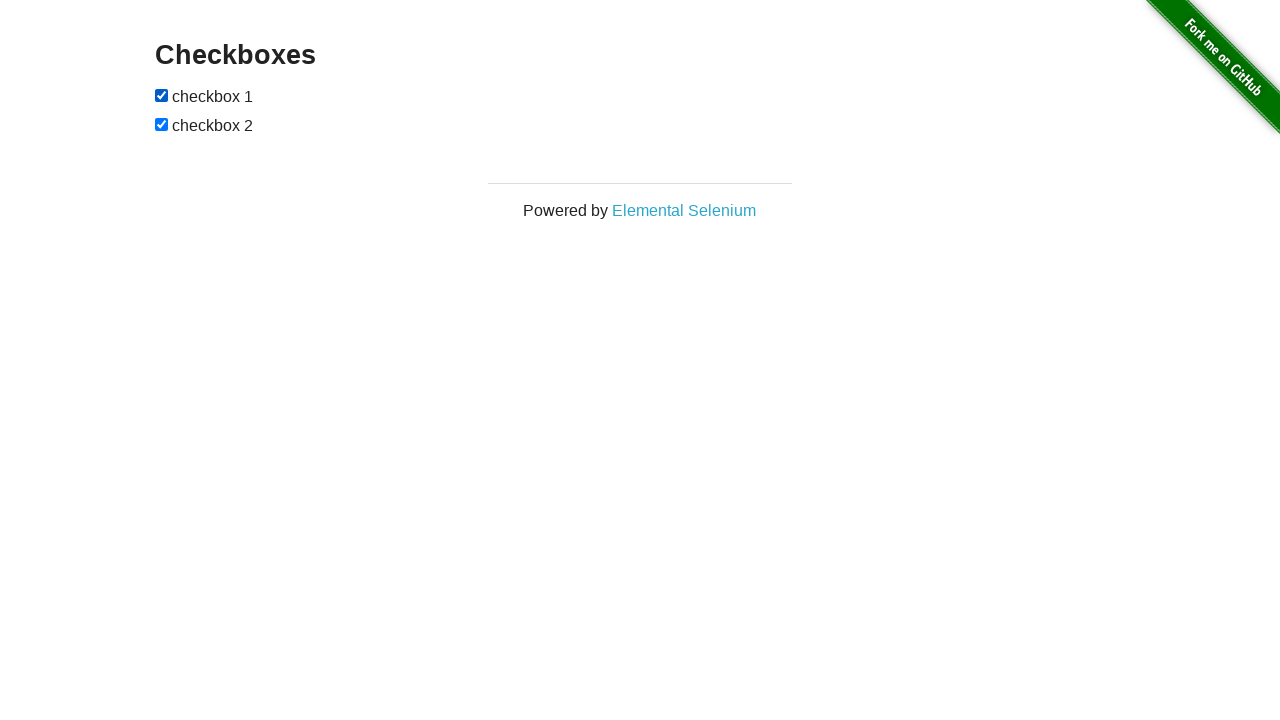

Selected second checkbox element
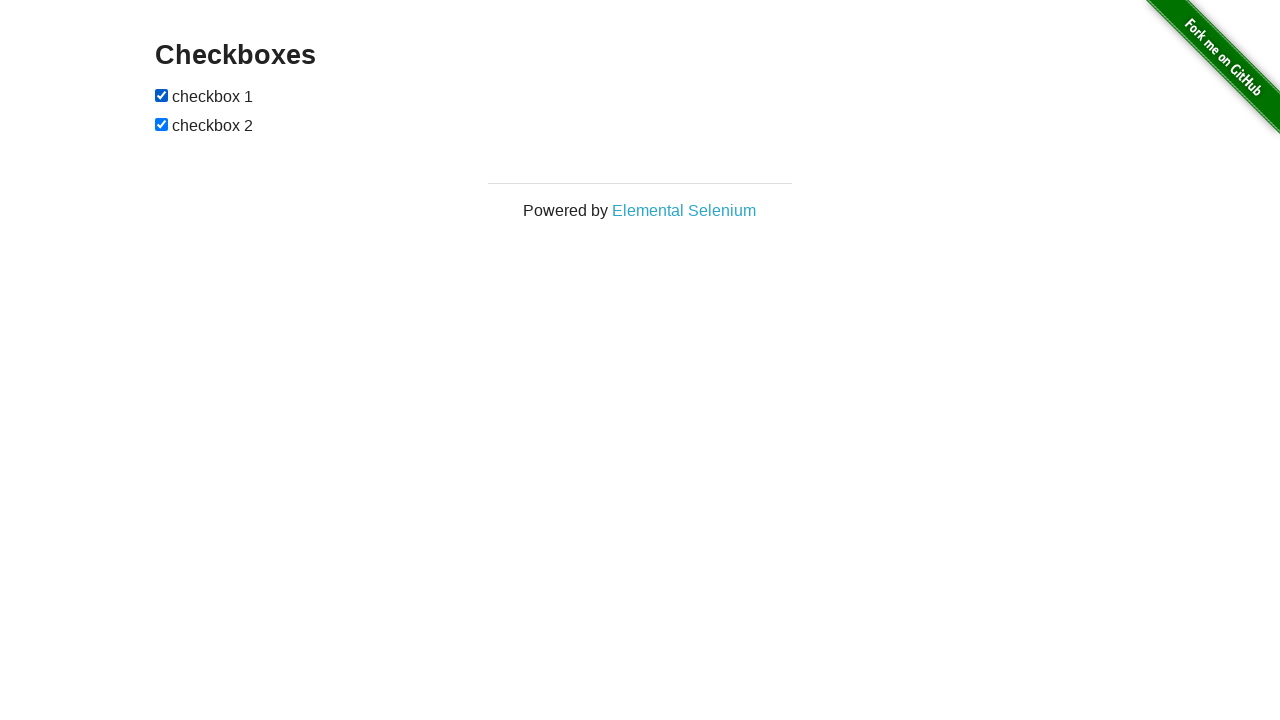

Verified second checkbox is initially checked
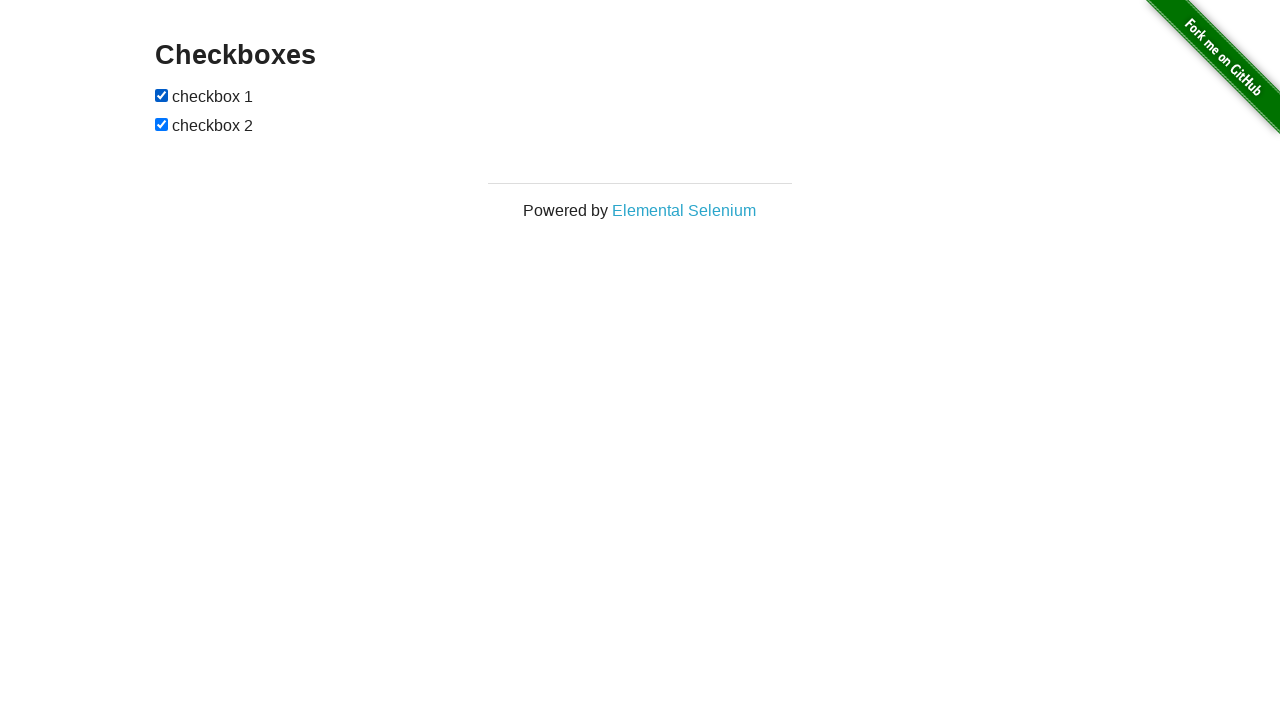

Clicked second checkbox to uncheck it at (162, 124) on [type='checkbox'] >> nth=1
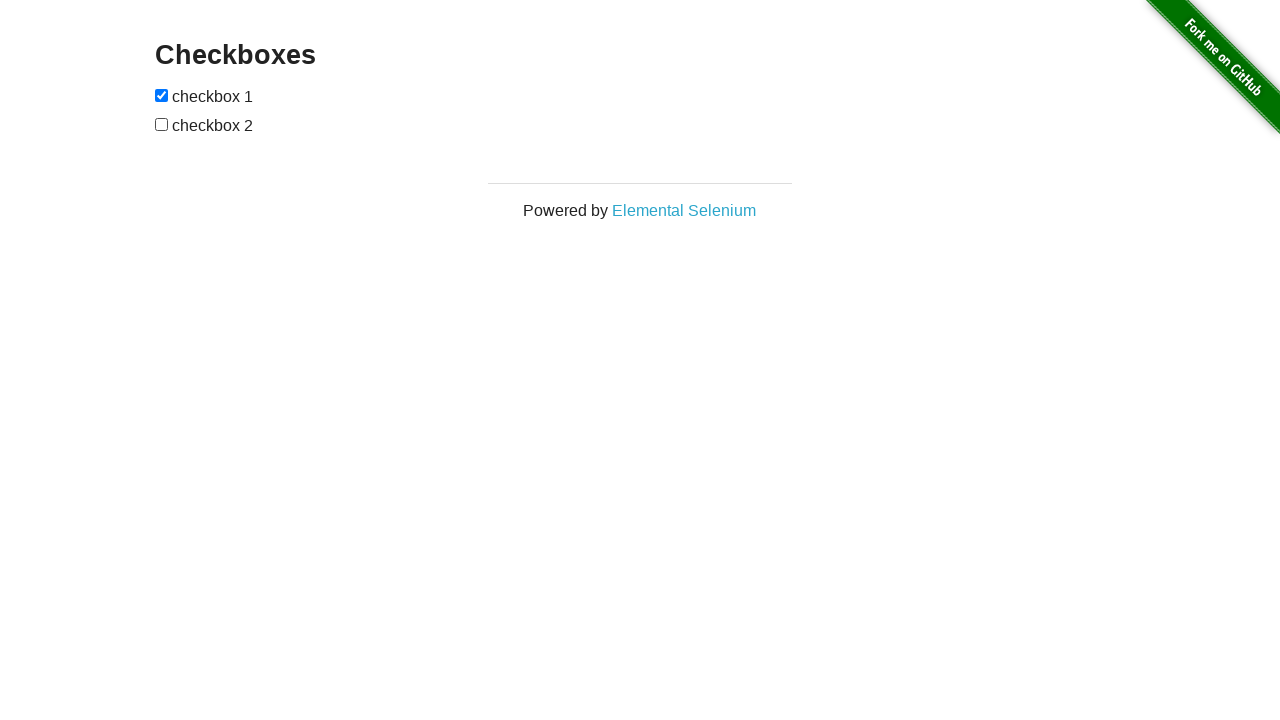

Verified second checkbox is now unchecked
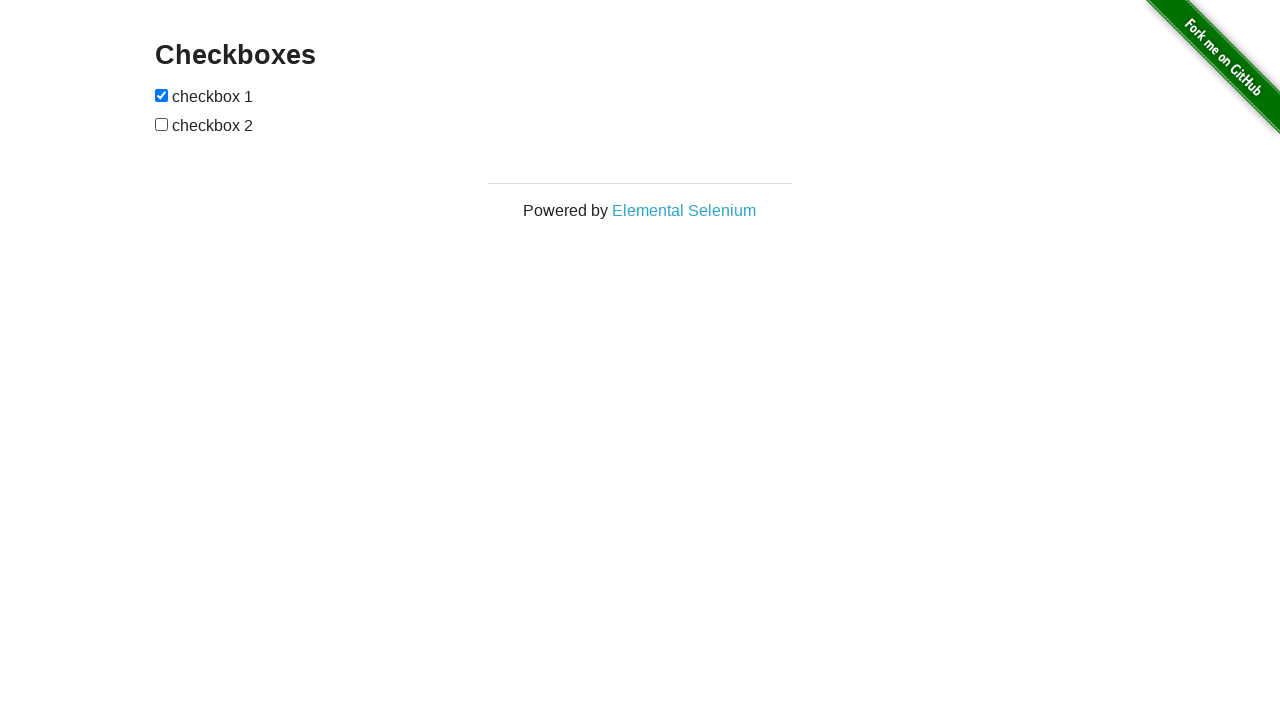

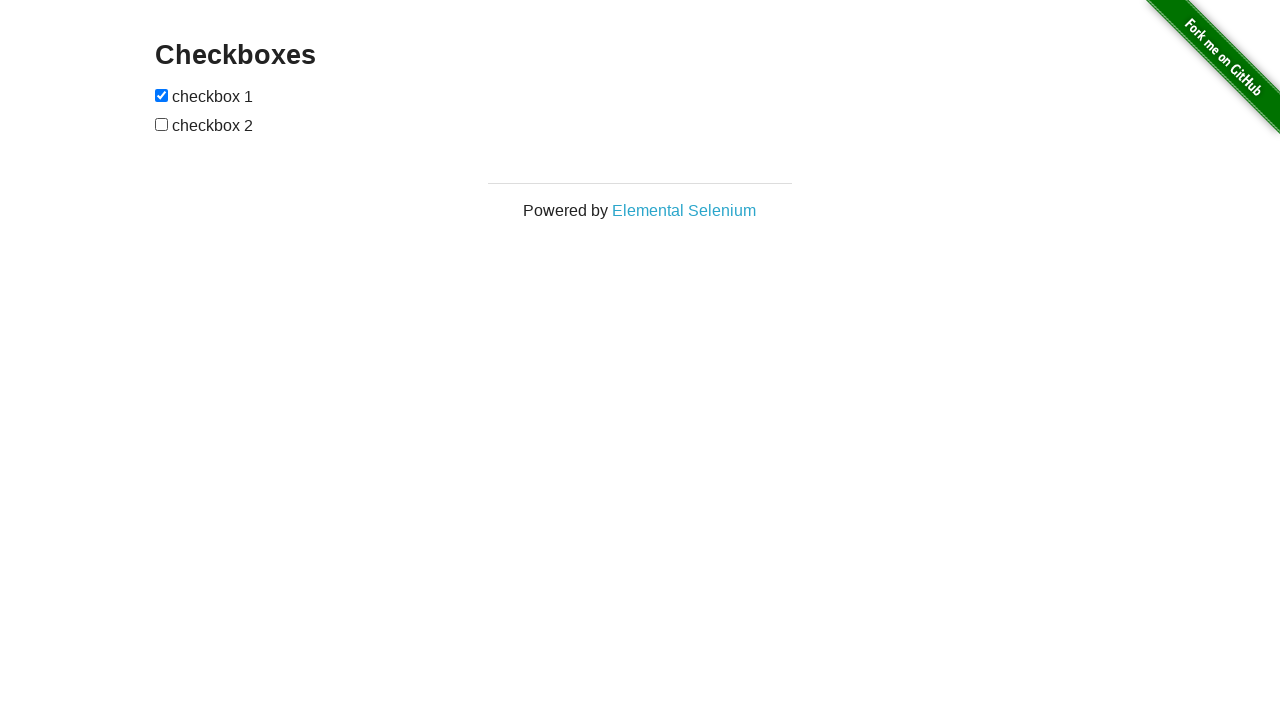